Tests multi-select dropdown functionality by selecting multiple options from a list box

Starting URL: http://samples.gwtproject.org/samples/Showcase/Showcase.html#!CwListBox

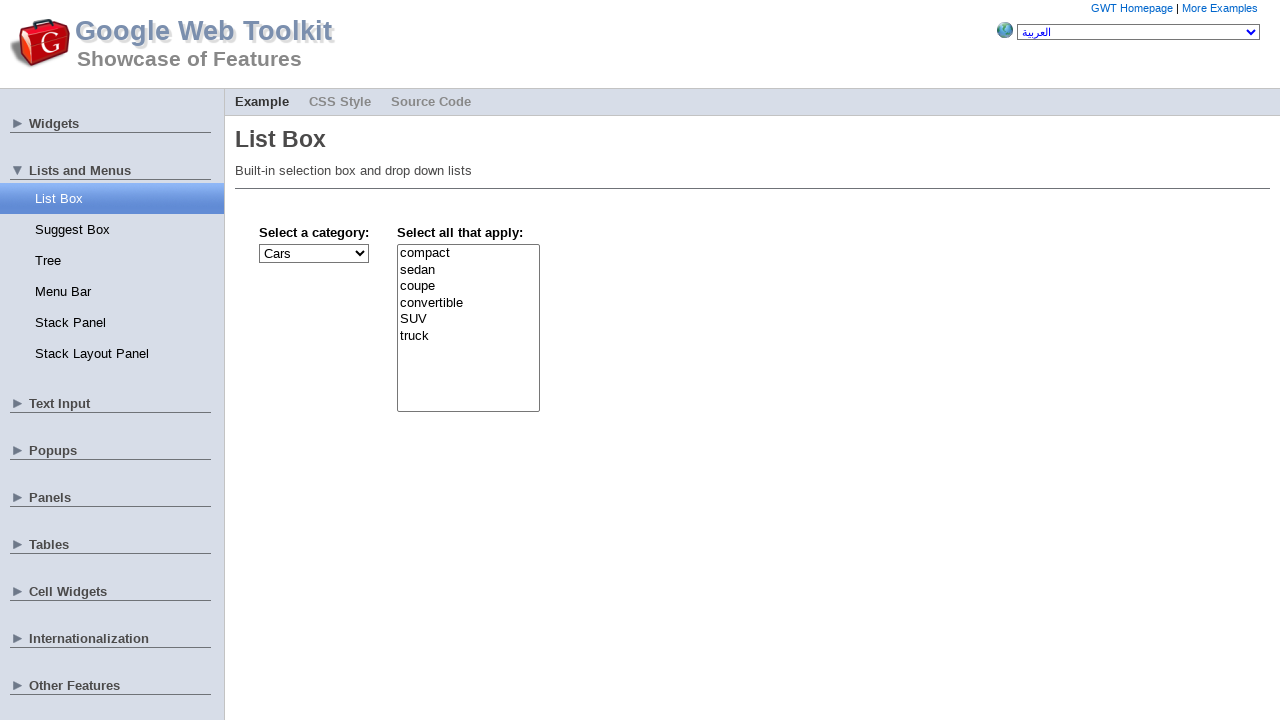

Waited for multi-select listbox to appear
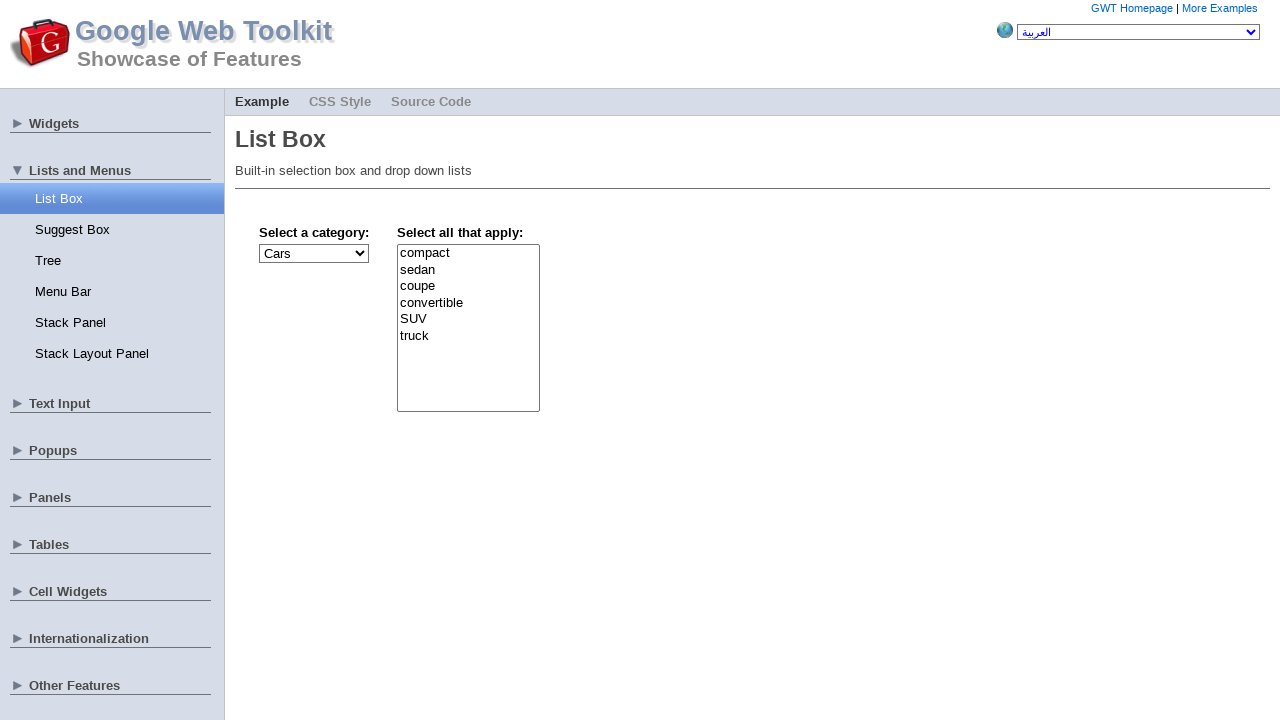

Scrolled multi-select listbox into view
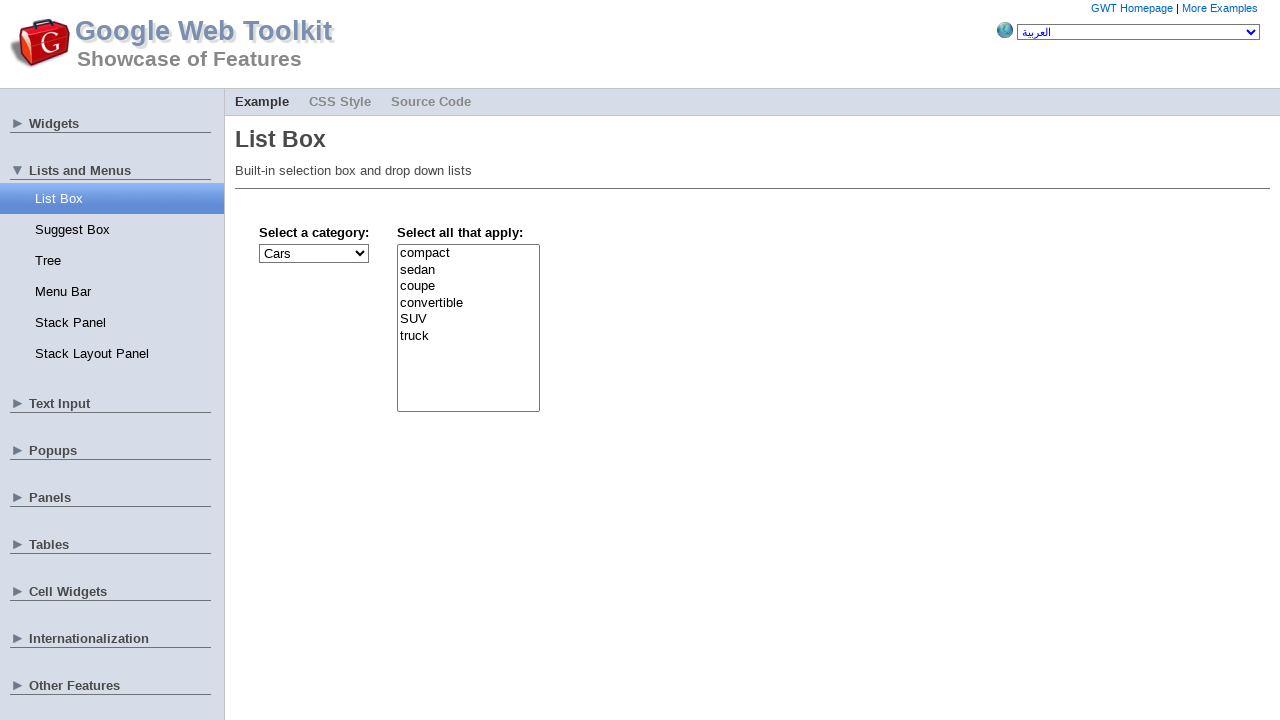

Selected multiple options 'sedan' and 'SUV' from the listbox on select#gwt-debug-cwListBox-multiBox
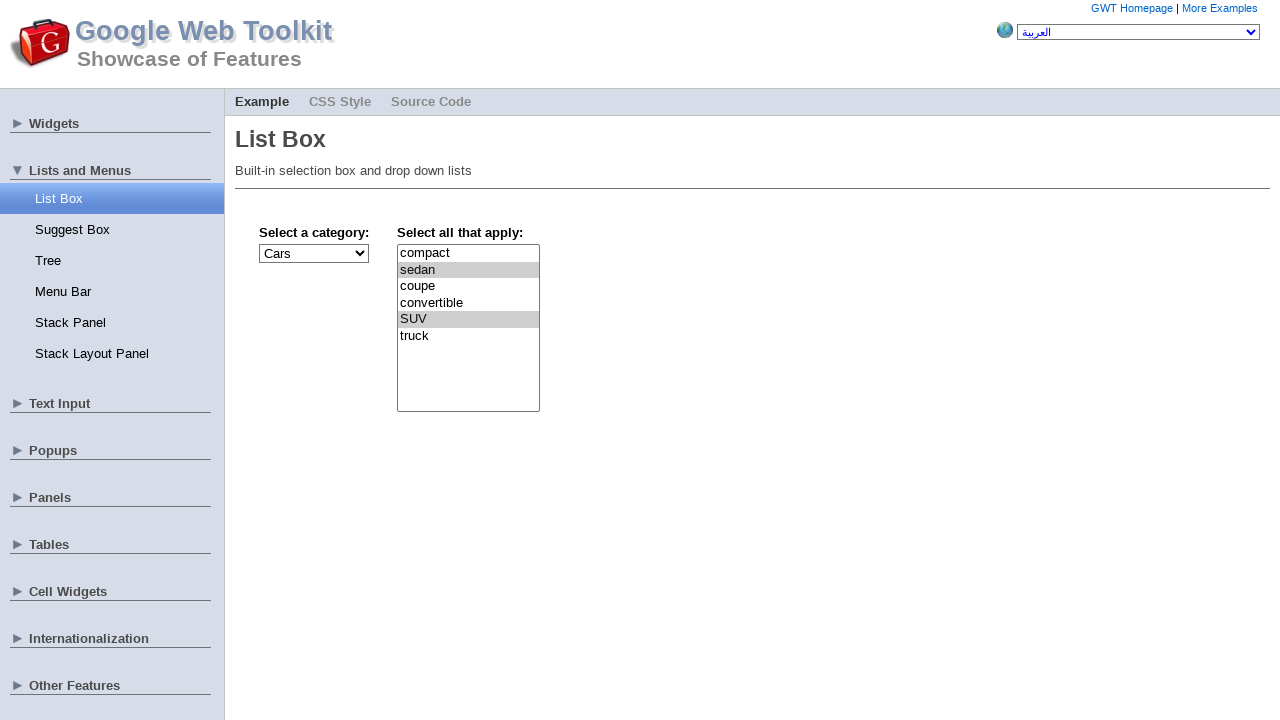

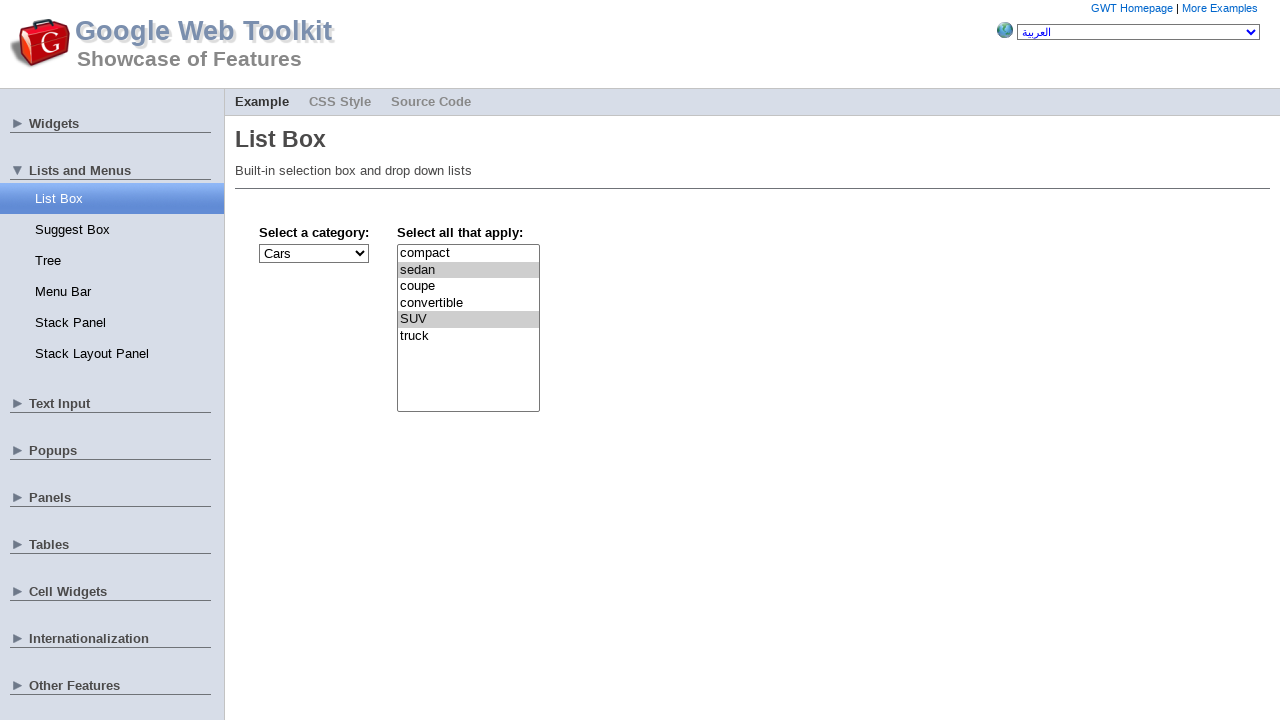